Navigates to the Selenium website and triggers a print dialog using keyboard shortcuts (Ctrl+P), then attempts to interact with the dialog using Tab and Enter keys.

Starting URL: https://www.selenium.dev/

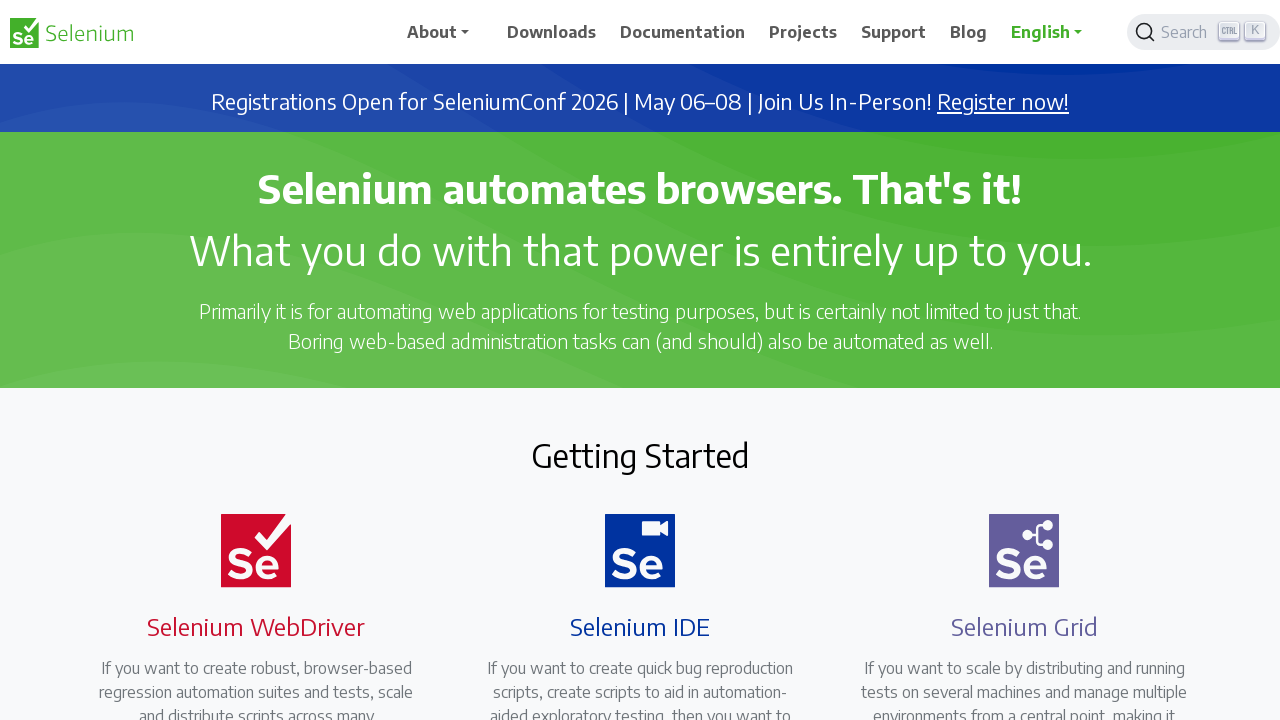

Navigated to Selenium website
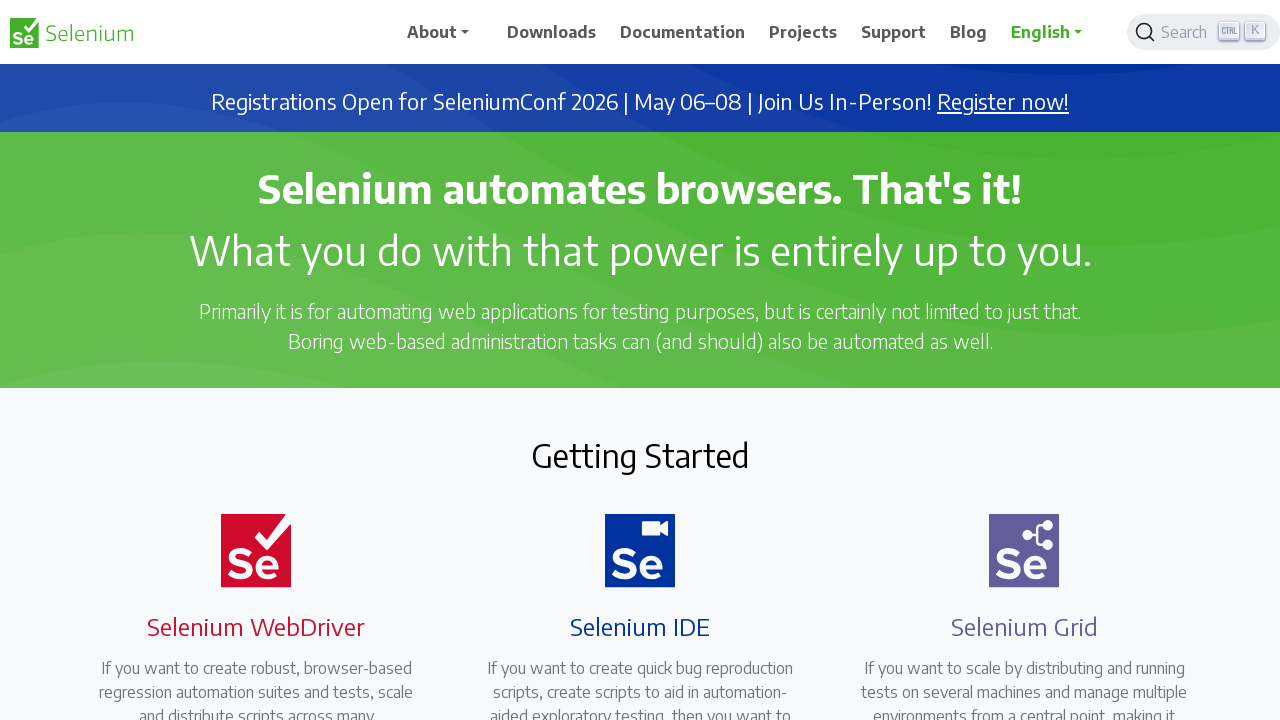

Triggered print dialog with Ctrl+P keyboard shortcut
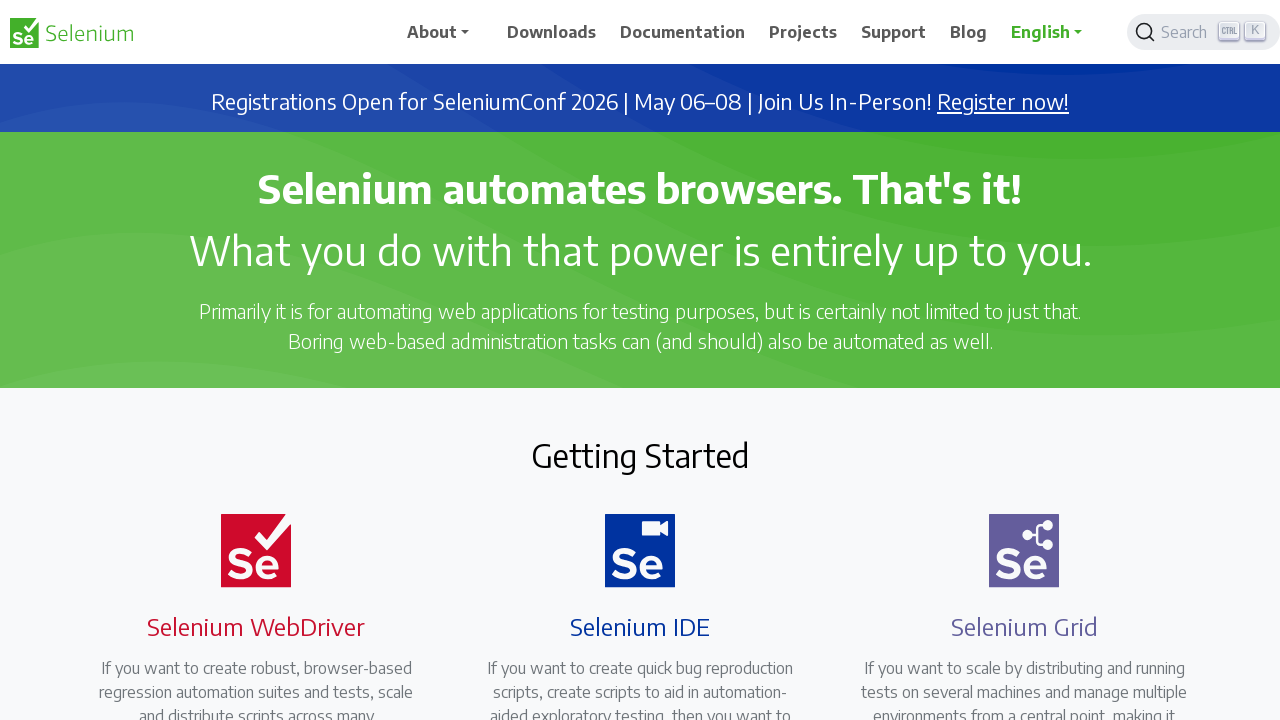

Waited for print dialog to appear
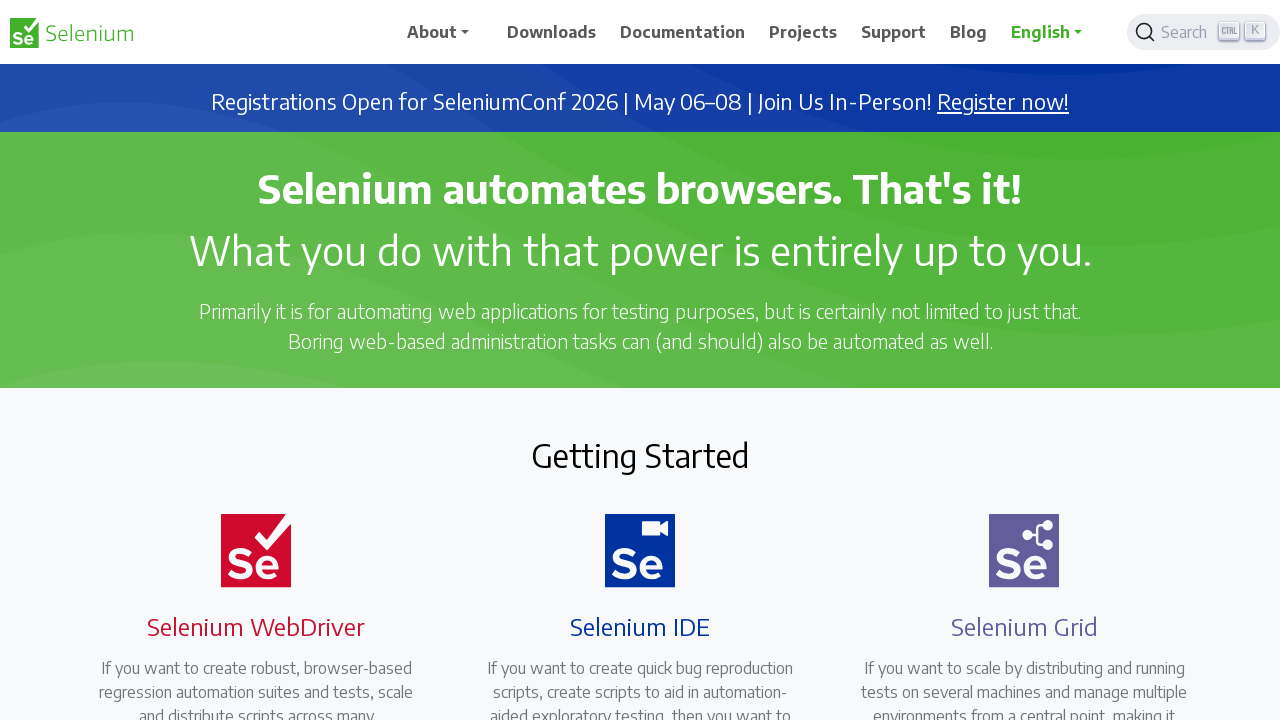

Pressed Tab to move focus in the dialog
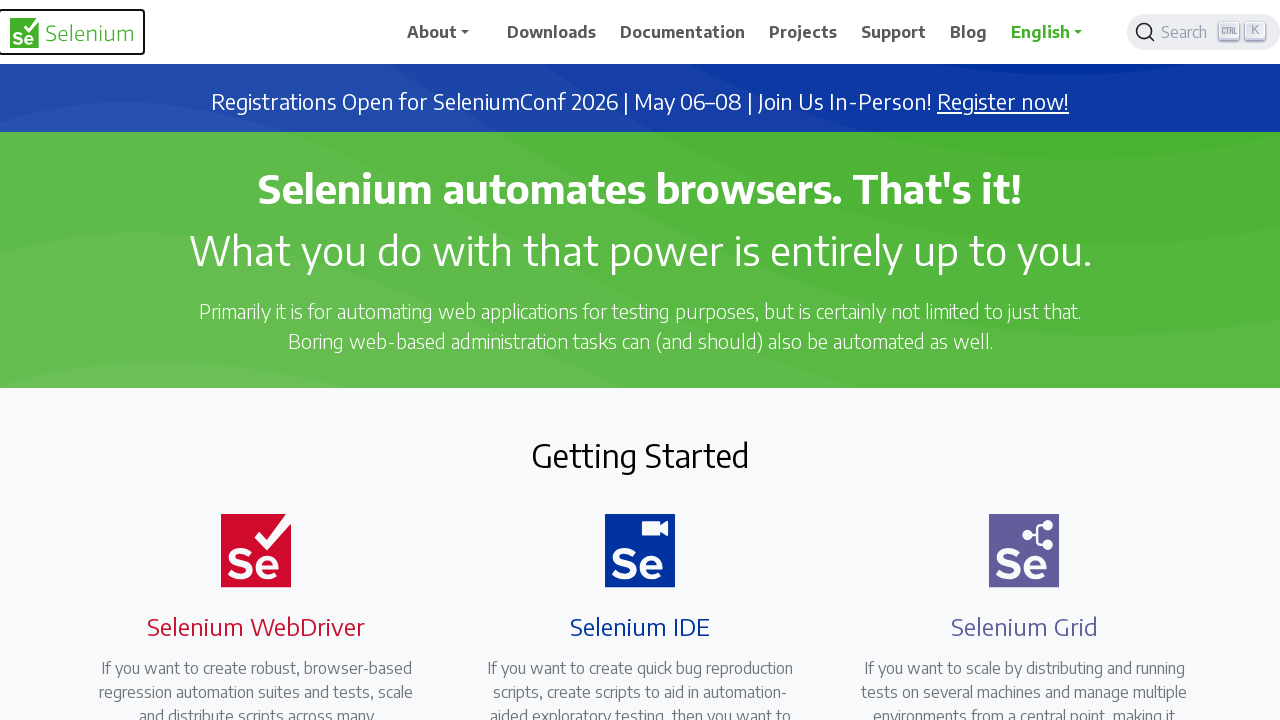

Pressed Enter to interact with the print dialog
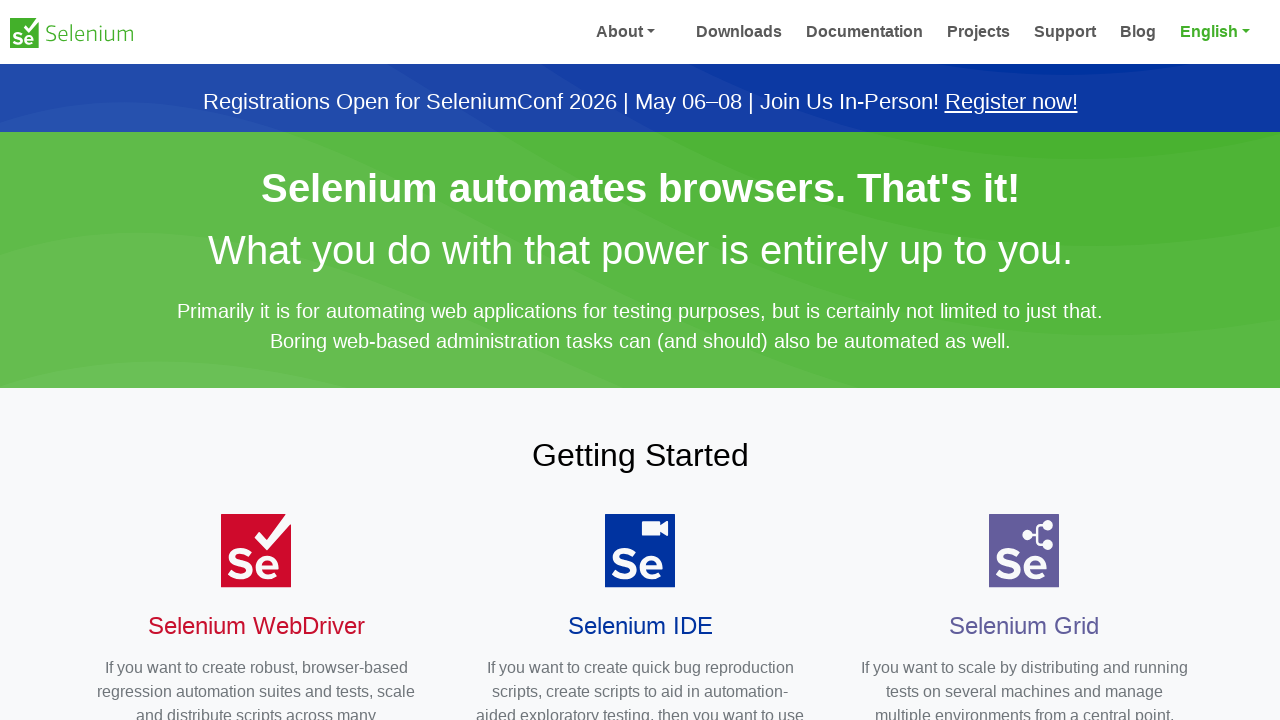

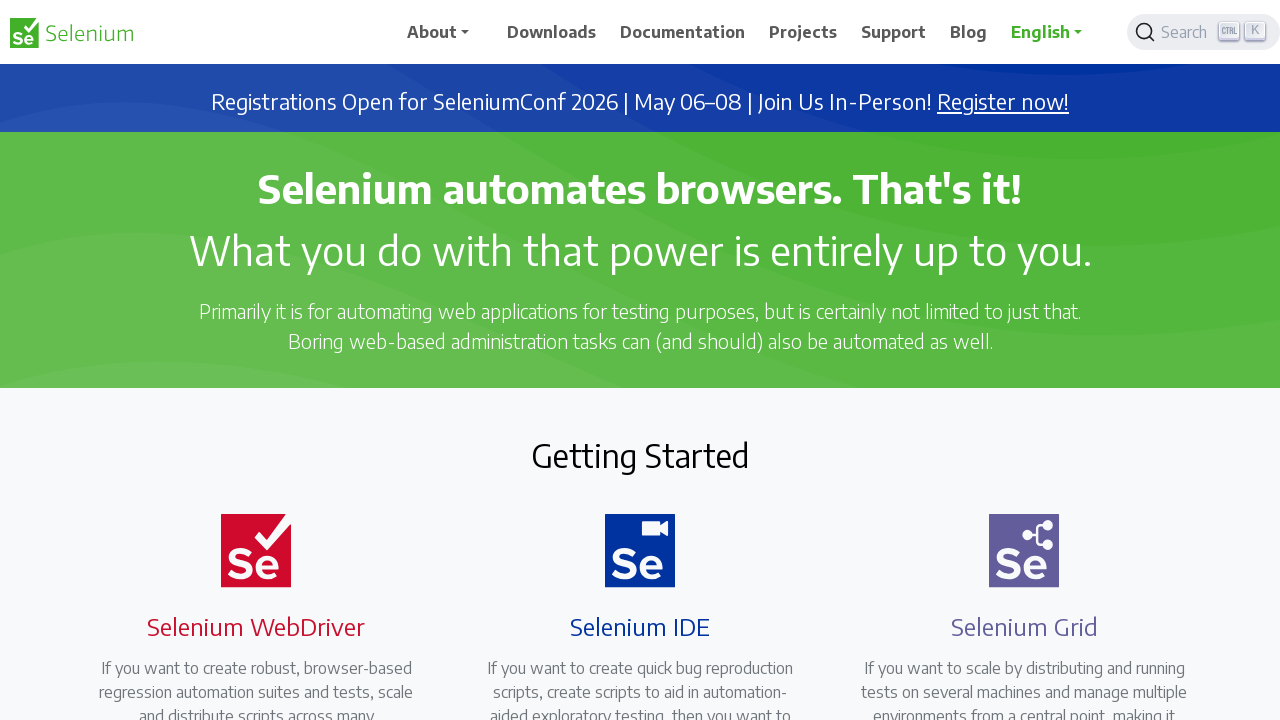